Tests Google Translate functionality by entering English text and waiting for the Persian translation to appear

Starting URL: https://translate.google.com/?sl=en&tl=fa

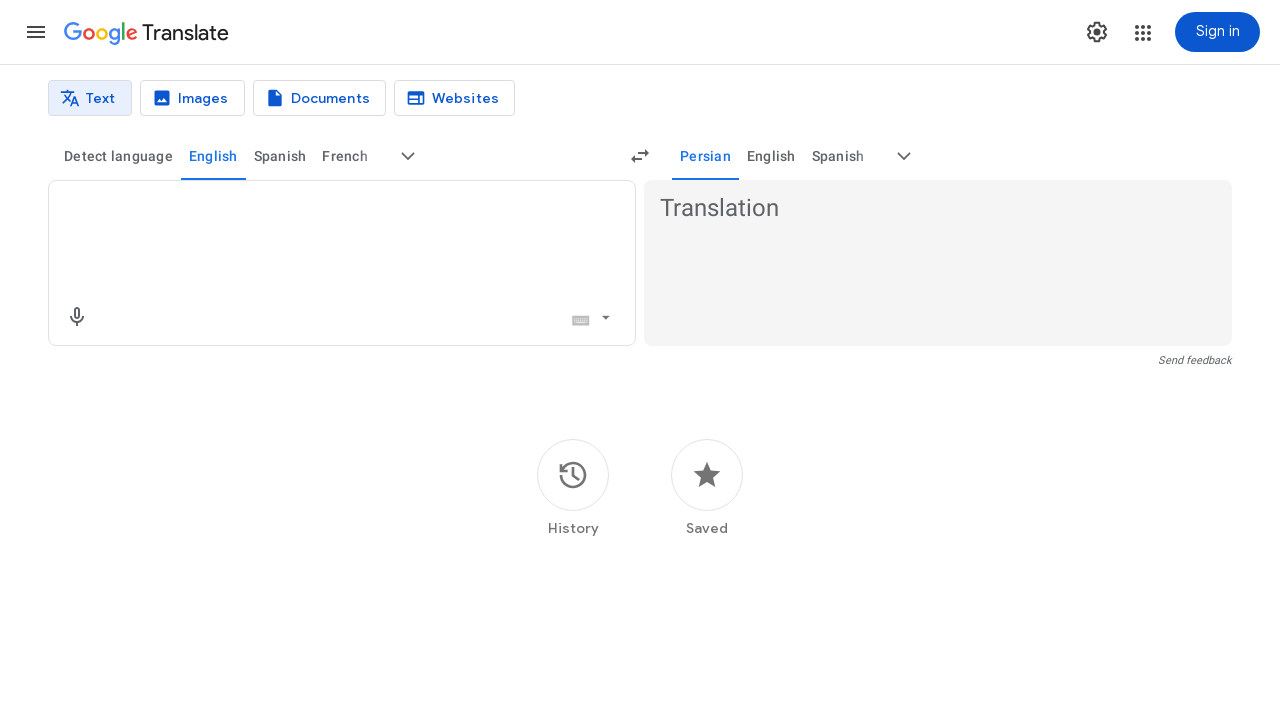

Waited 2 seconds for Google Translate page to load
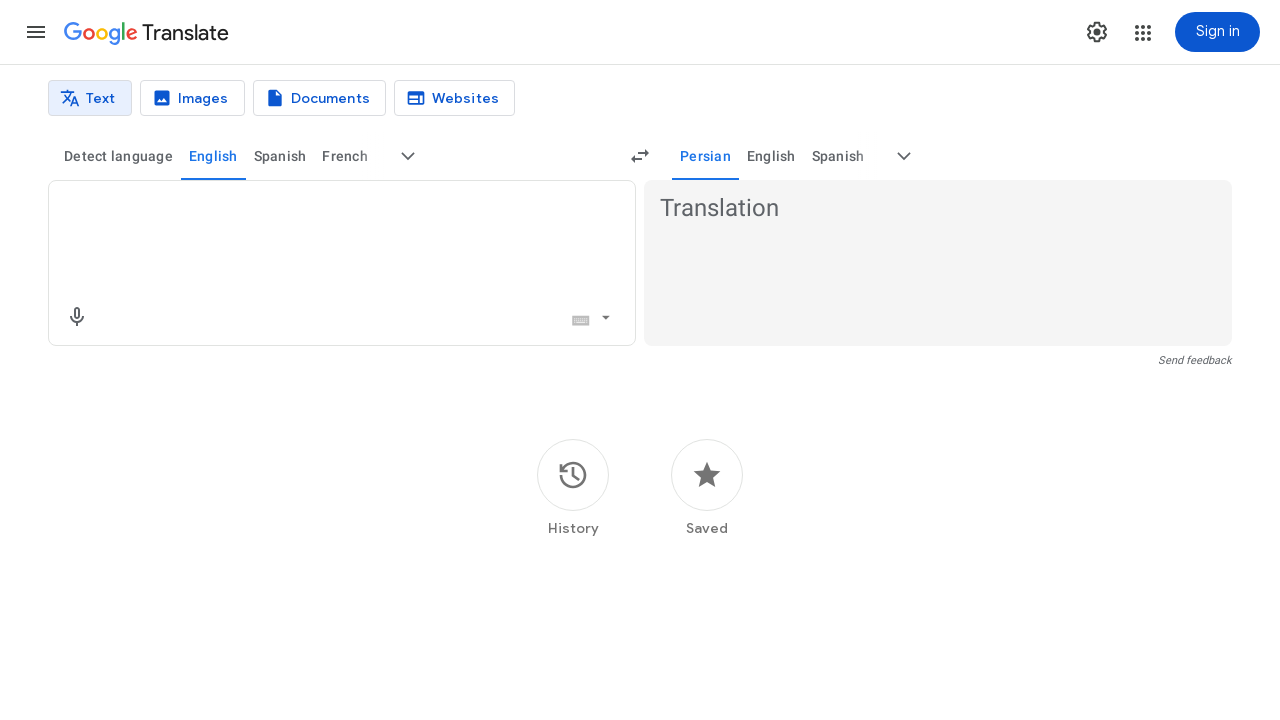

Entered English text 'Hello, how are you today?' into translation input field on textarea.er8xn
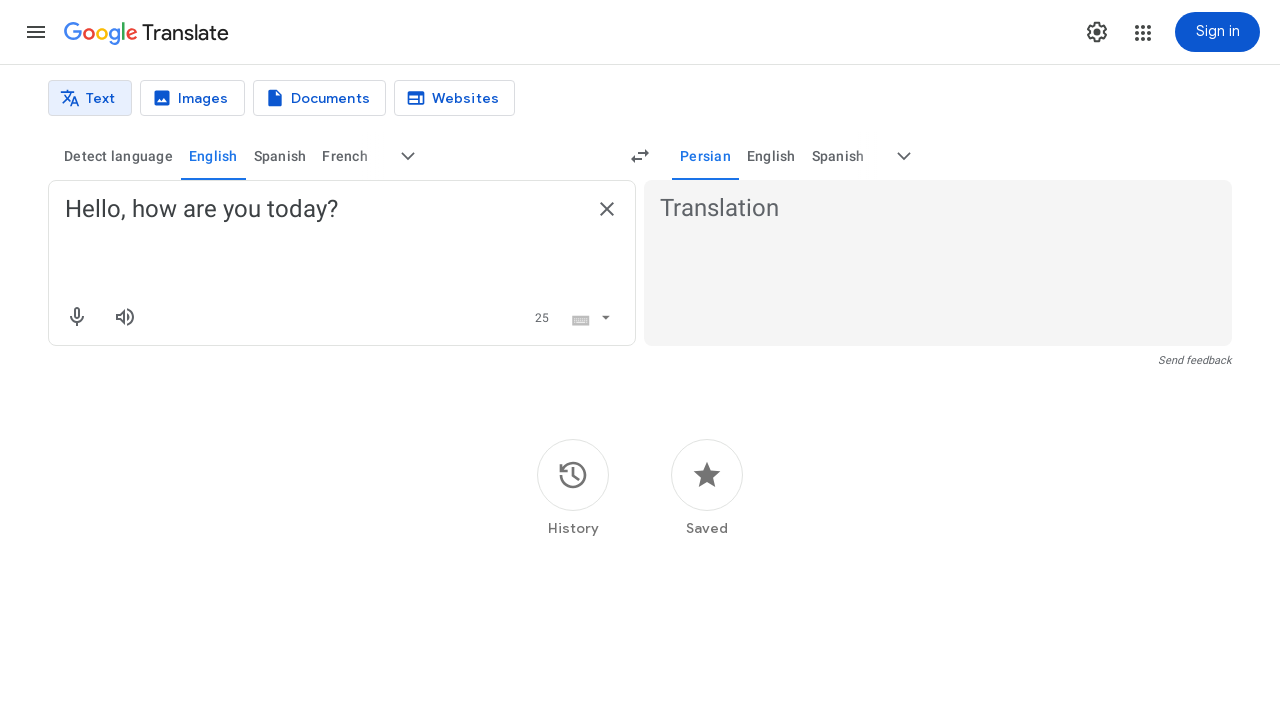

Persian translation appeared in the results panel
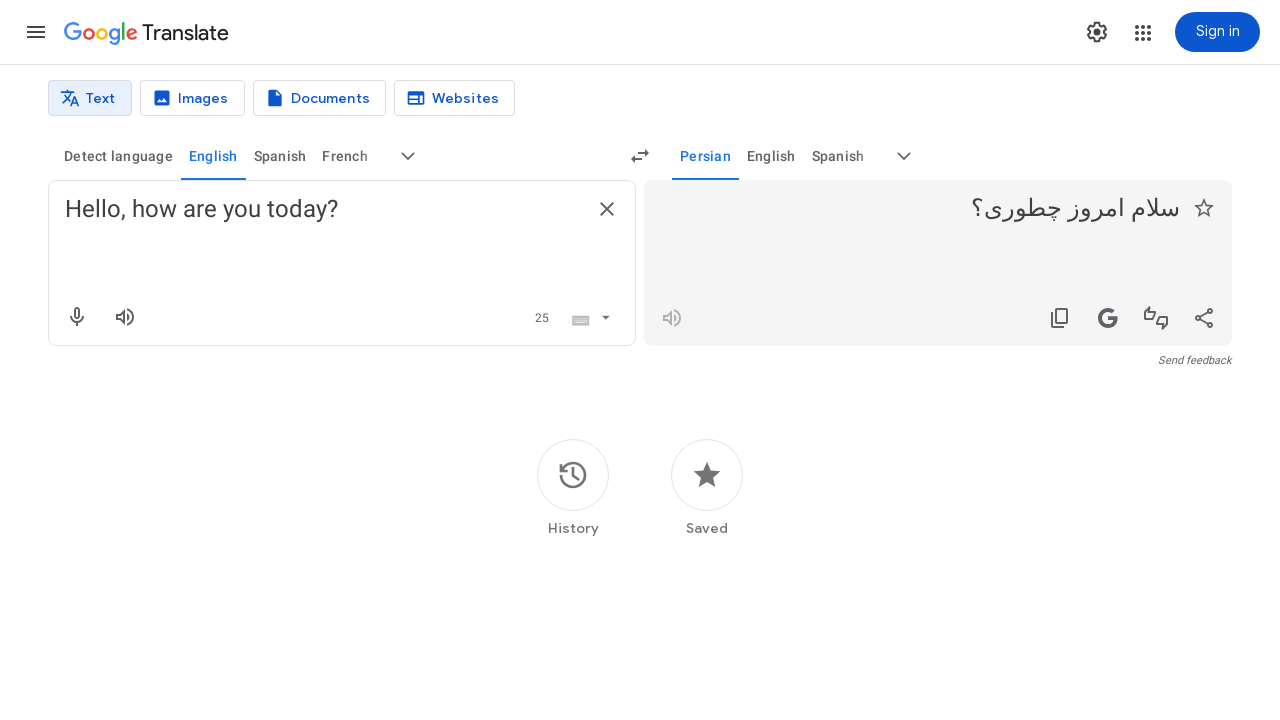

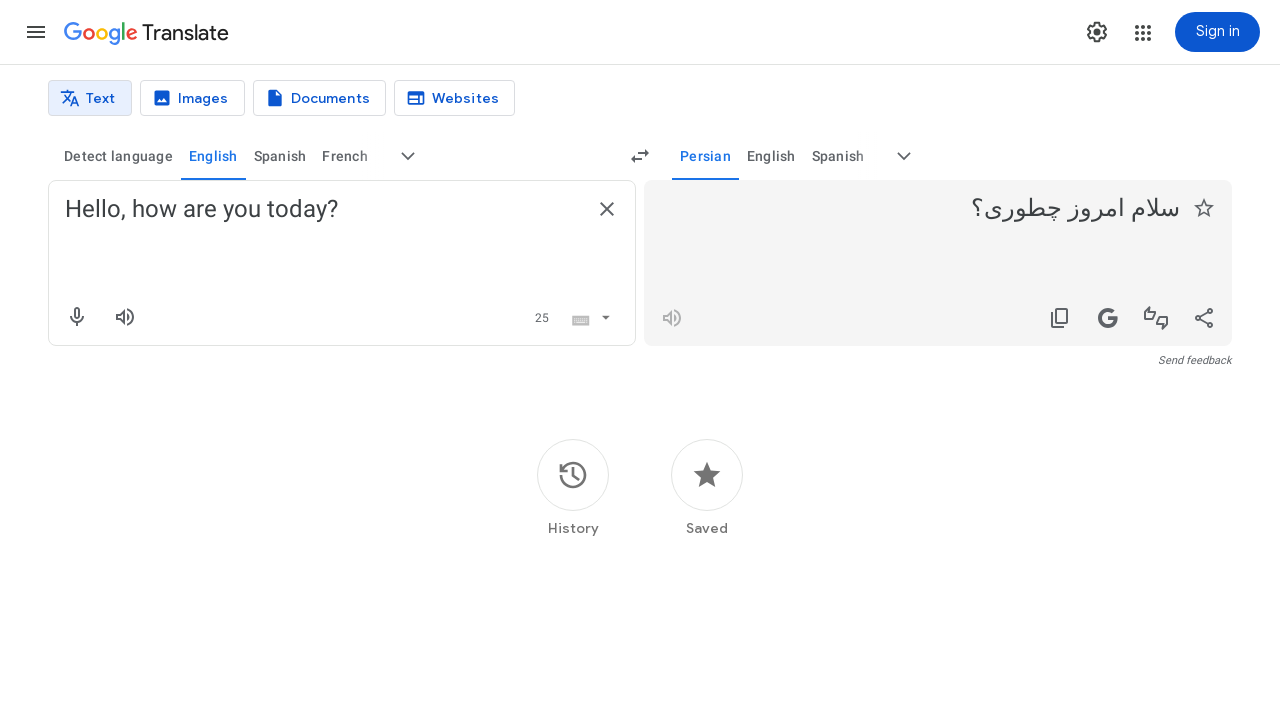